Tests the Alert Demo form by entering first name, last name, and company name, submitting the form, and handling the resulting alert.

Starting URL: http://automationbykrishna.com/

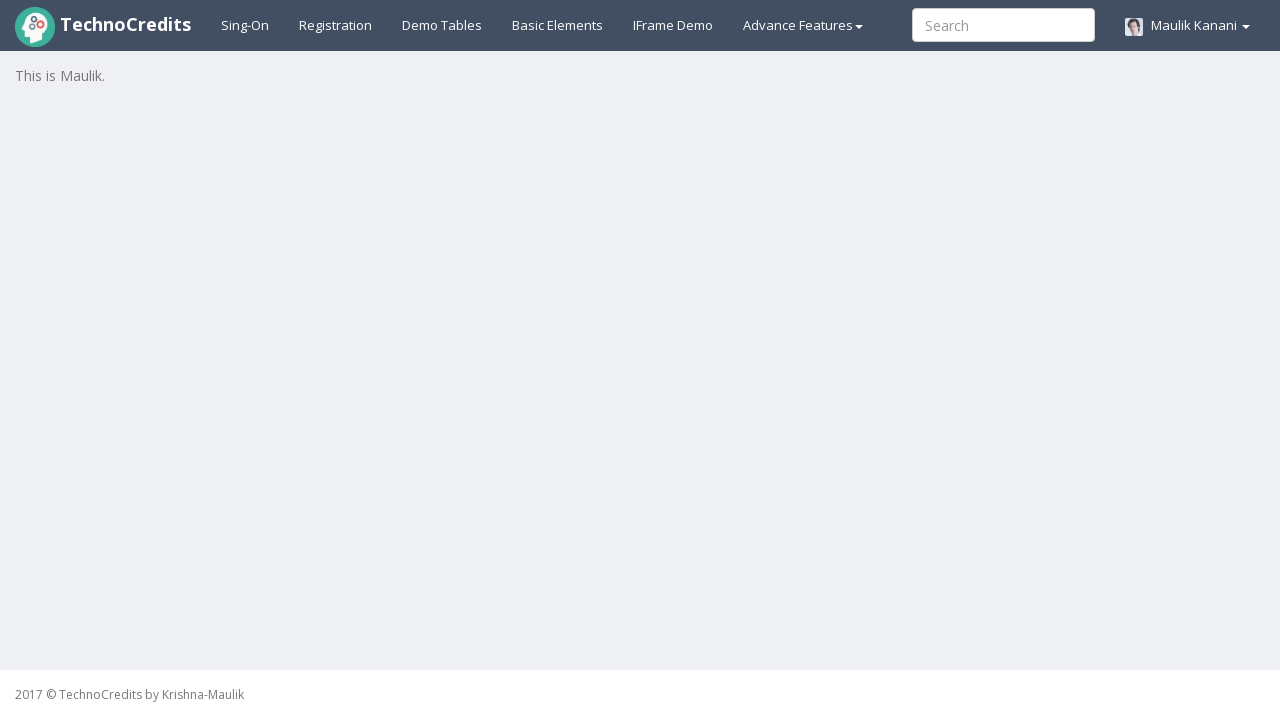

Clicked on Basic Elements tab at (558, 25) on #basicelements
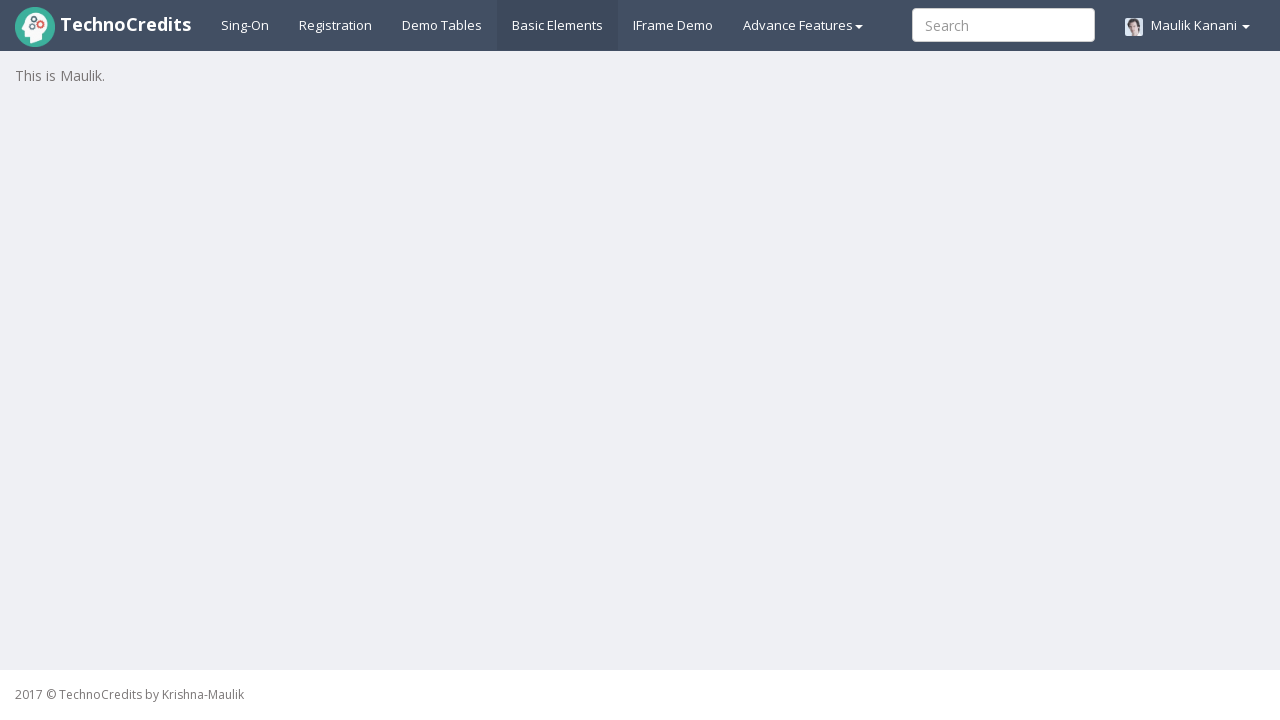

Form fields loaded
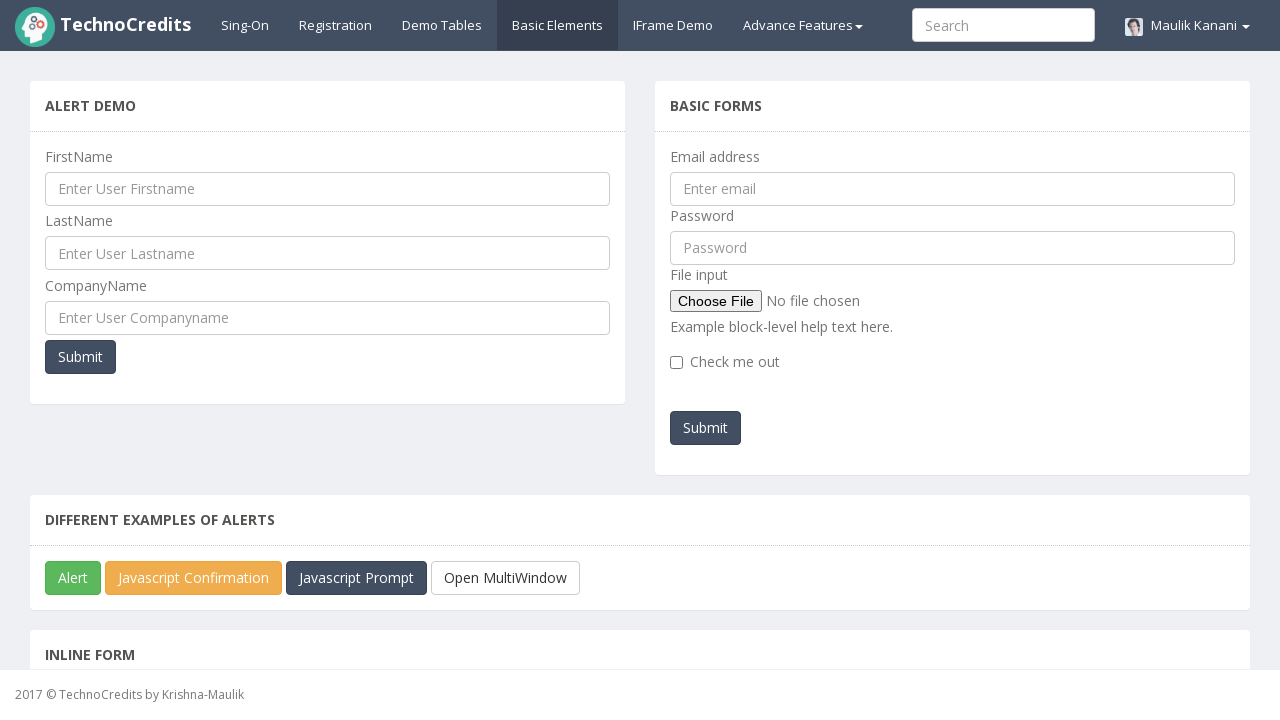

Entered first name 'Michael' on #UserFirstName
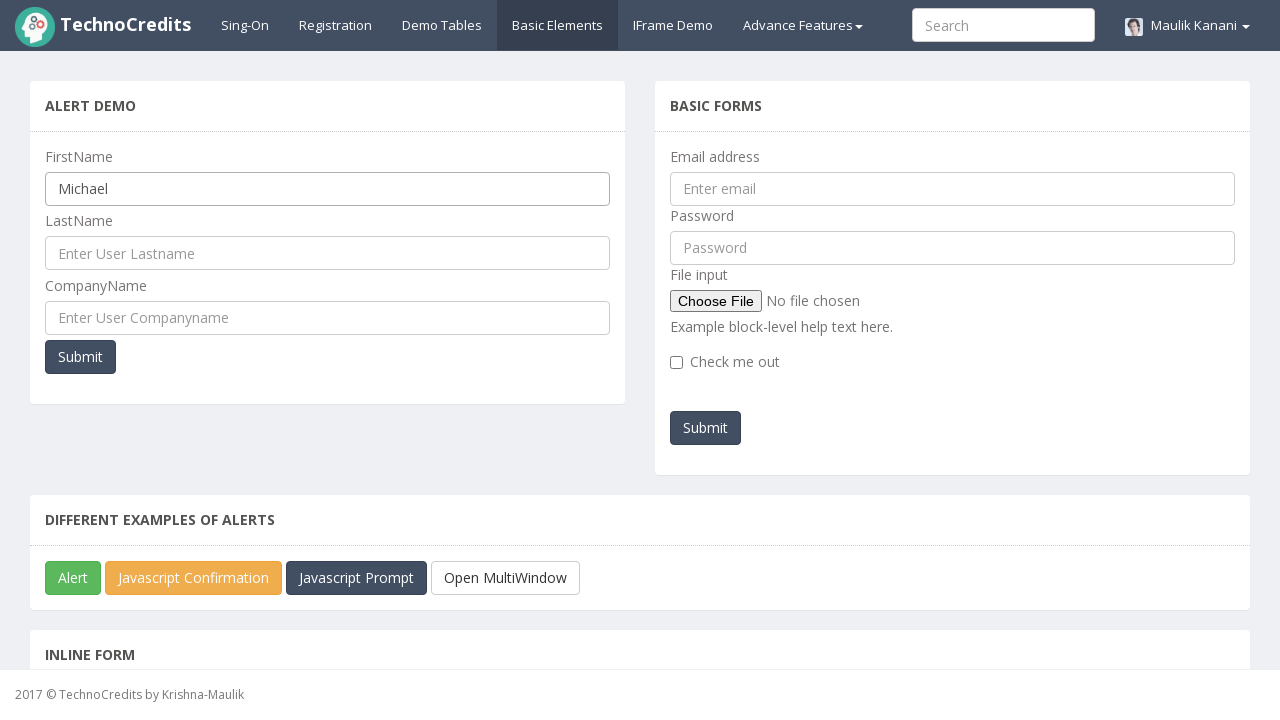

Entered last name 'Thompson' on #UserLastName
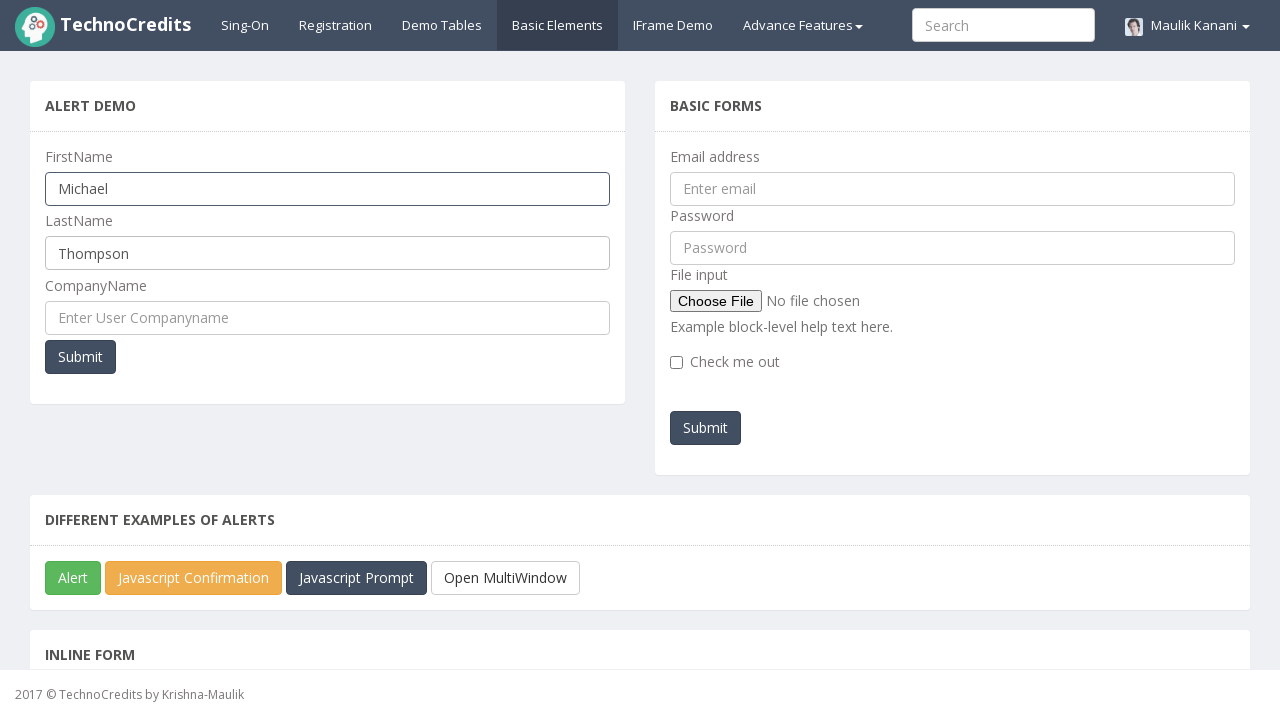

Entered company name 'TechCorp' on #UserCompanyName
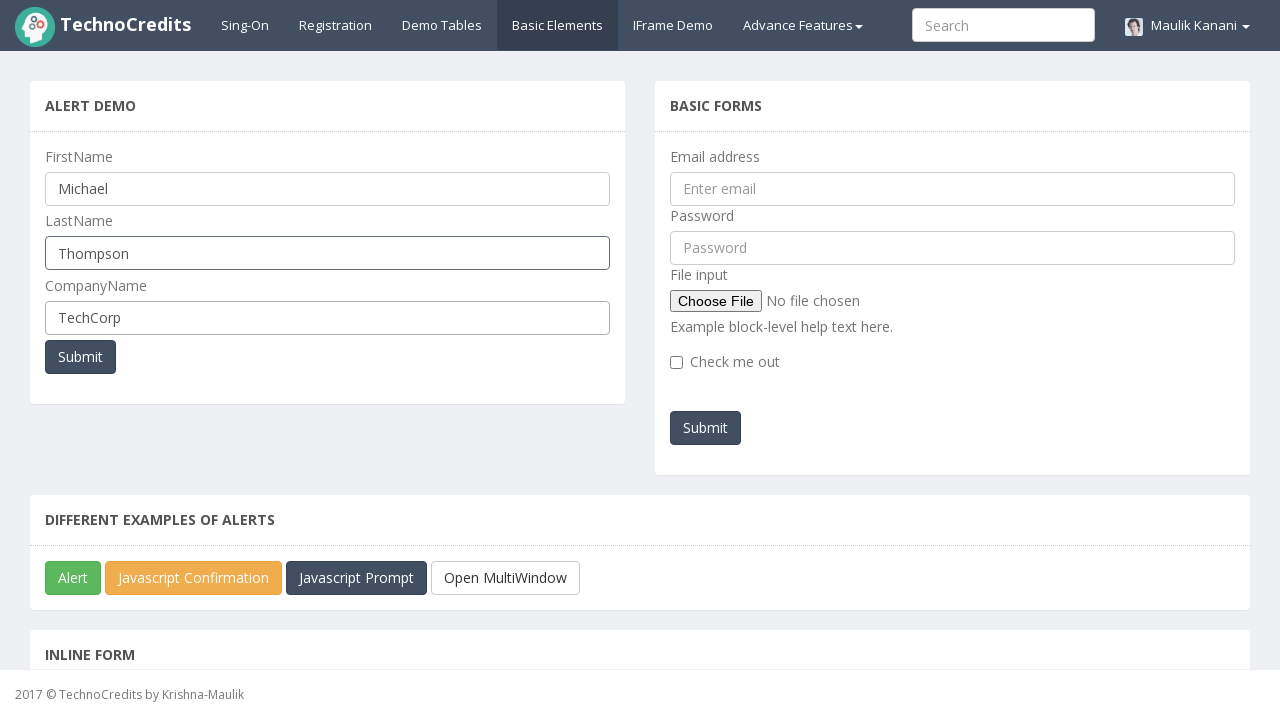

Set up dialog handler to accept alert
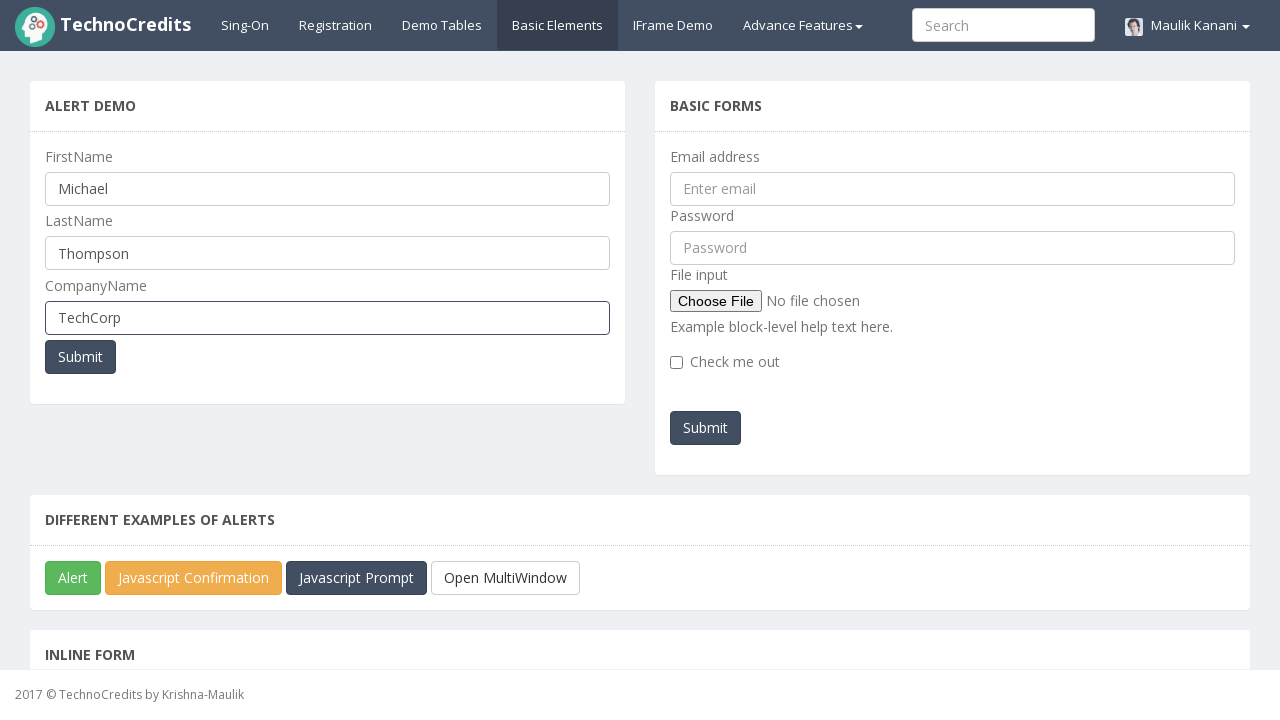

Clicked Submit button for Alert Demo and handled resulting alert at (80, 357) on button[onclick='myFunctionPopUp()']
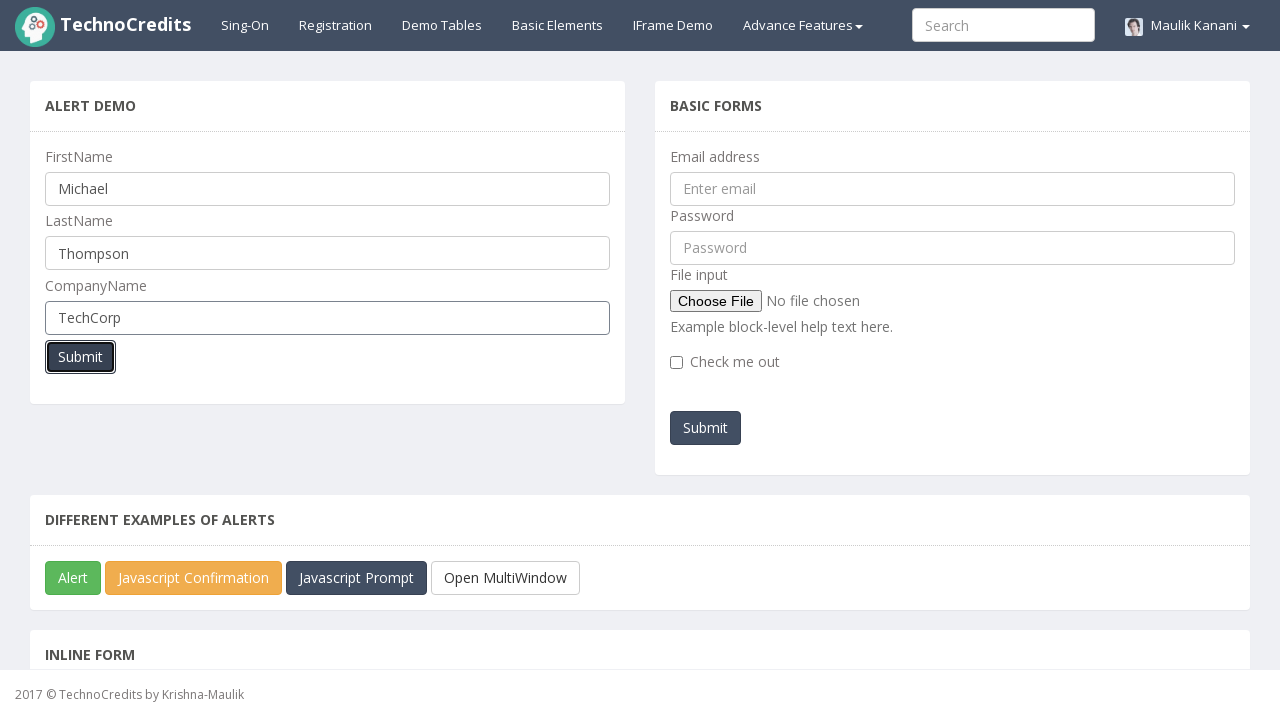

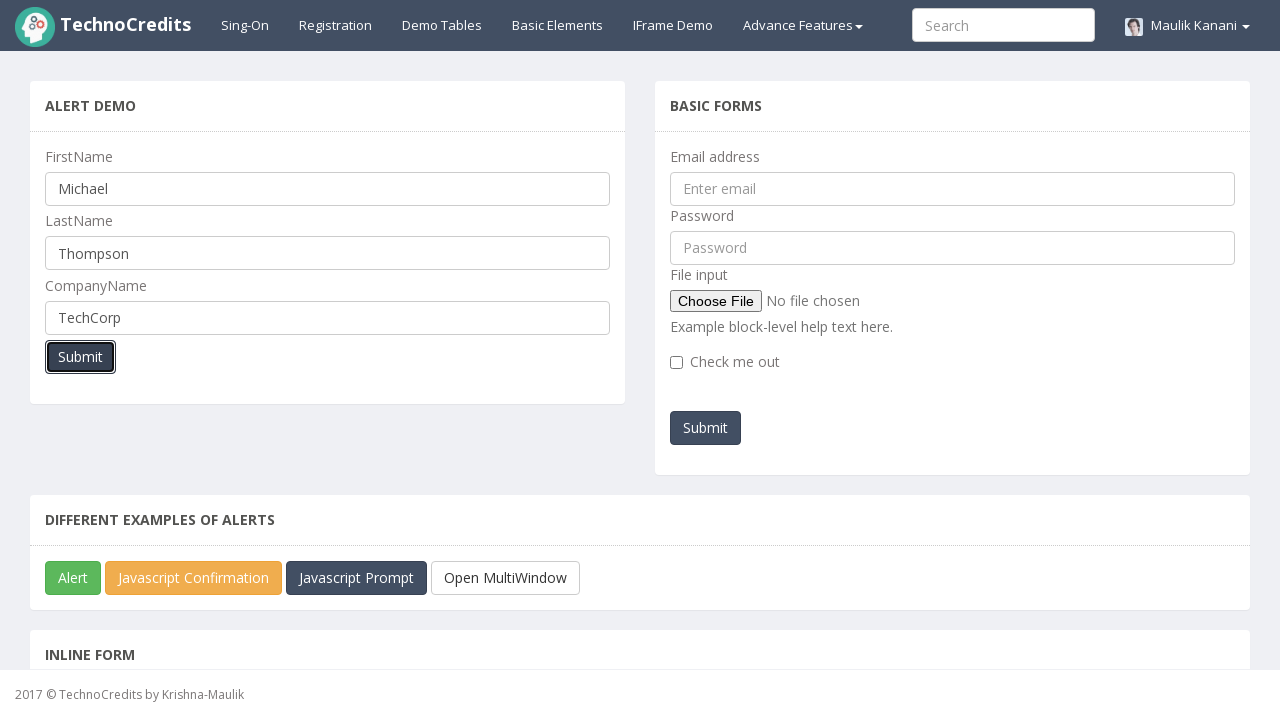